Tests password validation with a 7-character string containing letters and numbers

Starting URL: https://testpages.eviltester.com/styled/apps/7charval/simple7charvalidation.html

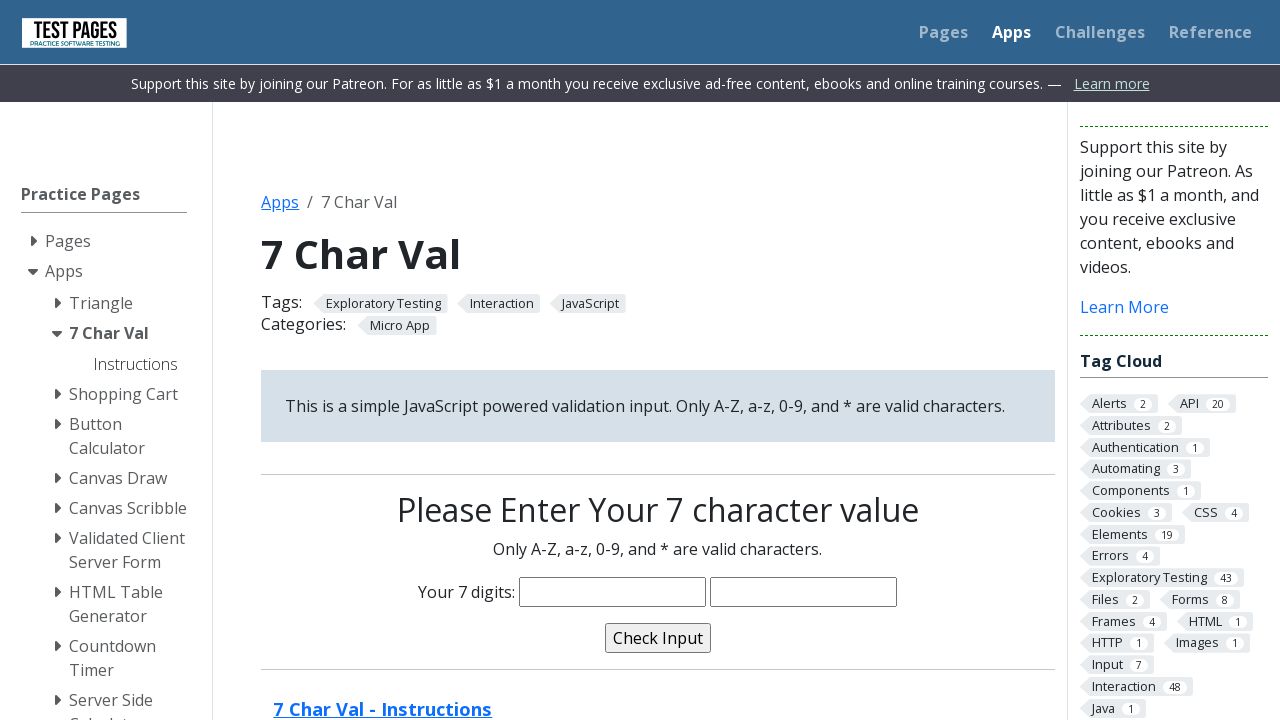

Filled password field with 7-character string 'abed201' containing letters and numbers on input[name='characters']
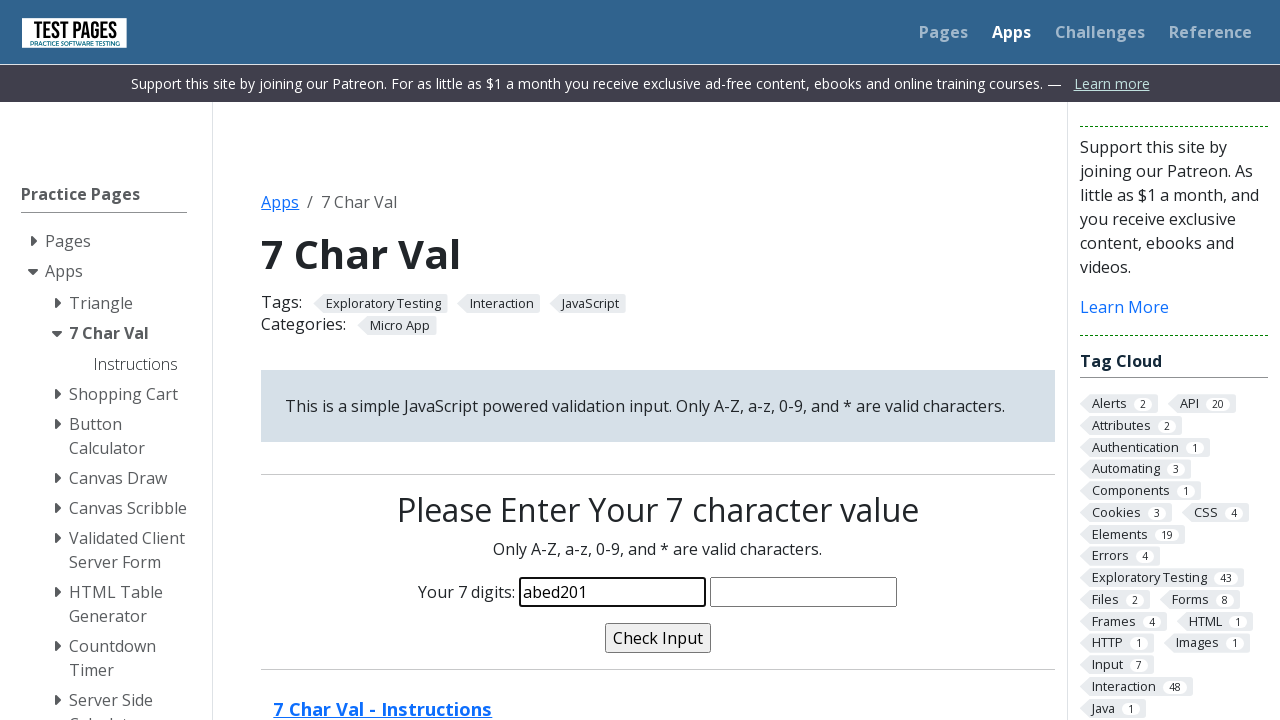

Clicked validate button to check password at (658, 638) on input[name='validate']
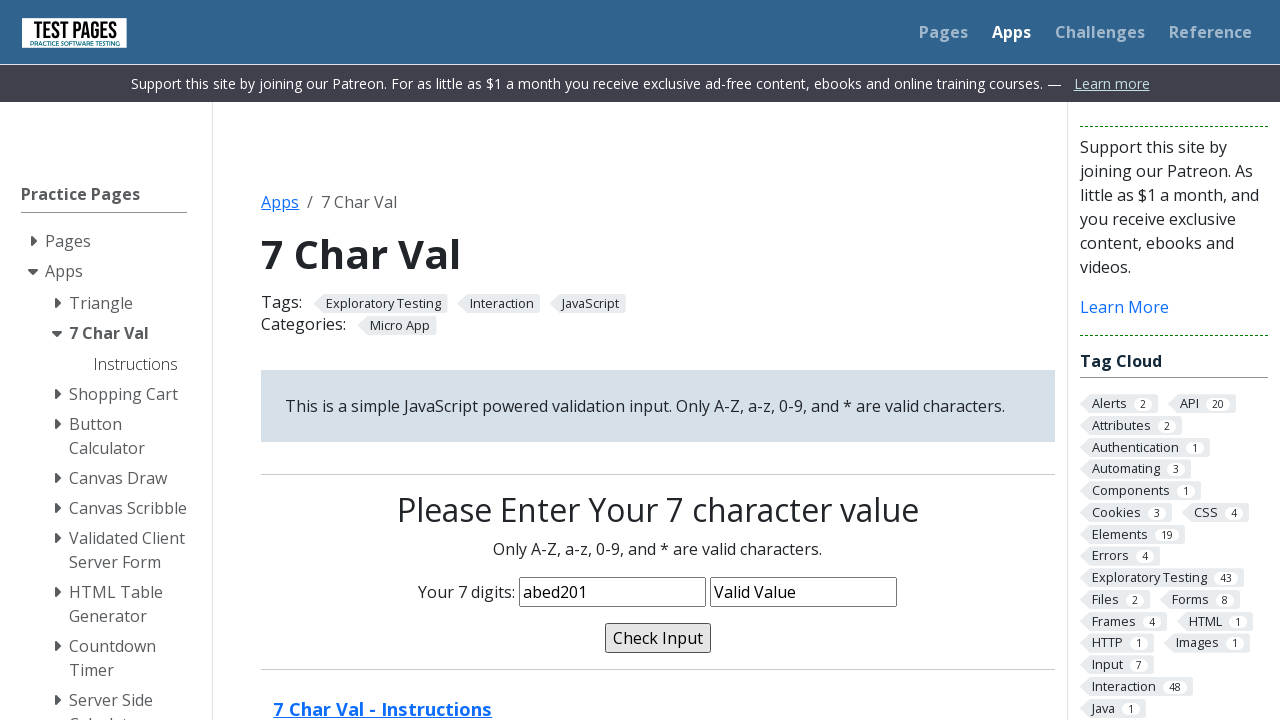

Validation message appeared on page
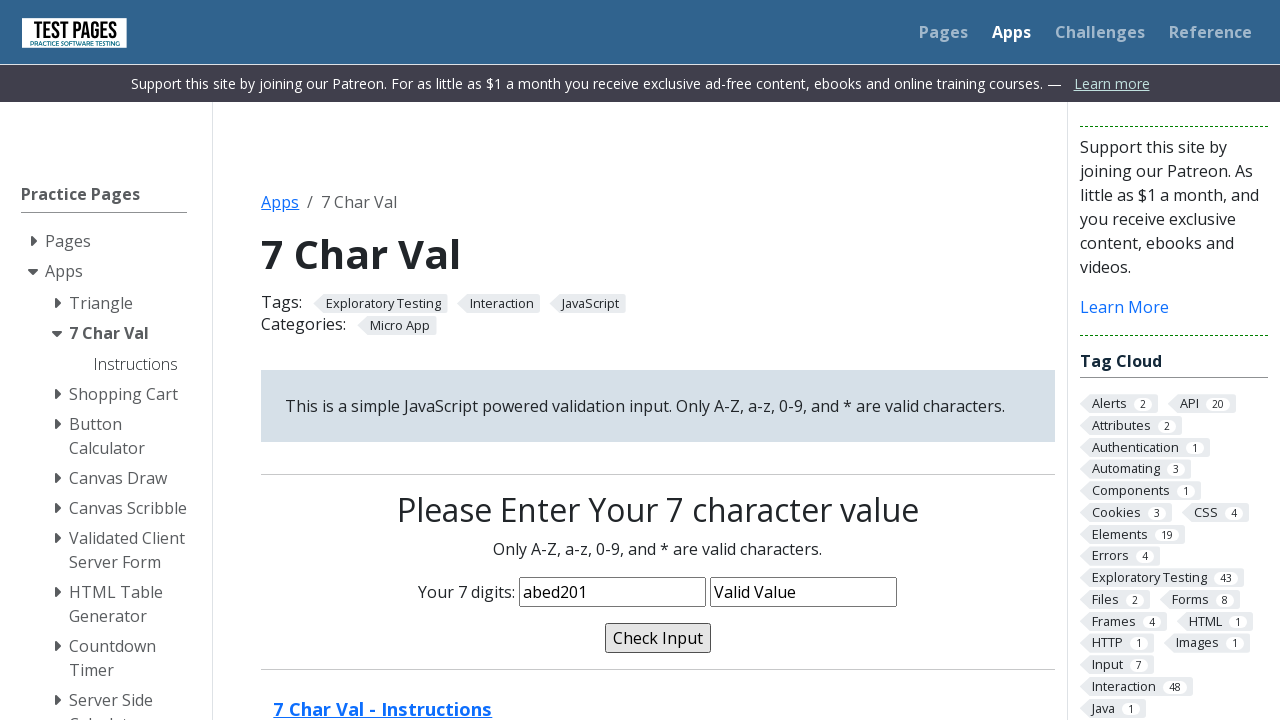

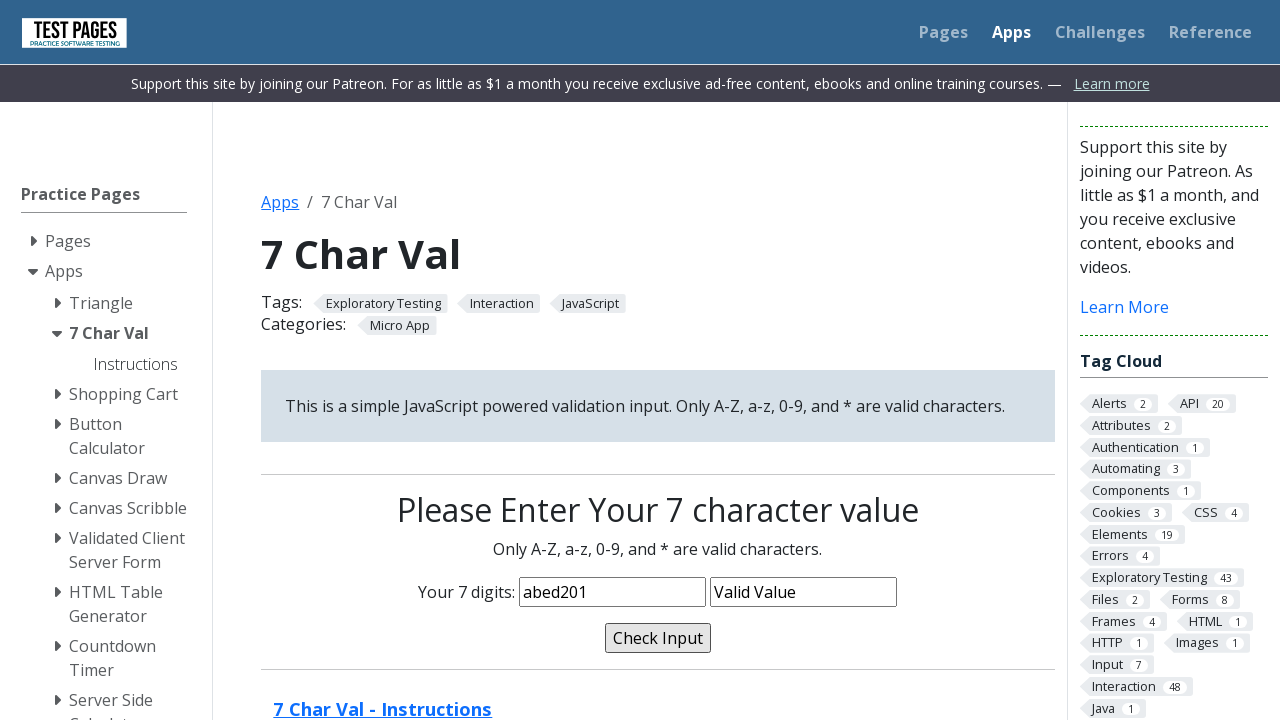